Tests a practice form on DemoQA by navigating to the Forms section, filling out student registration details (name, email, gender, phone, date of birth, subjects, hobbies, address, state/city), submitting the form, and verifying the submitted data appears correctly in a confirmation modal.

Starting URL: https://demoqa.com

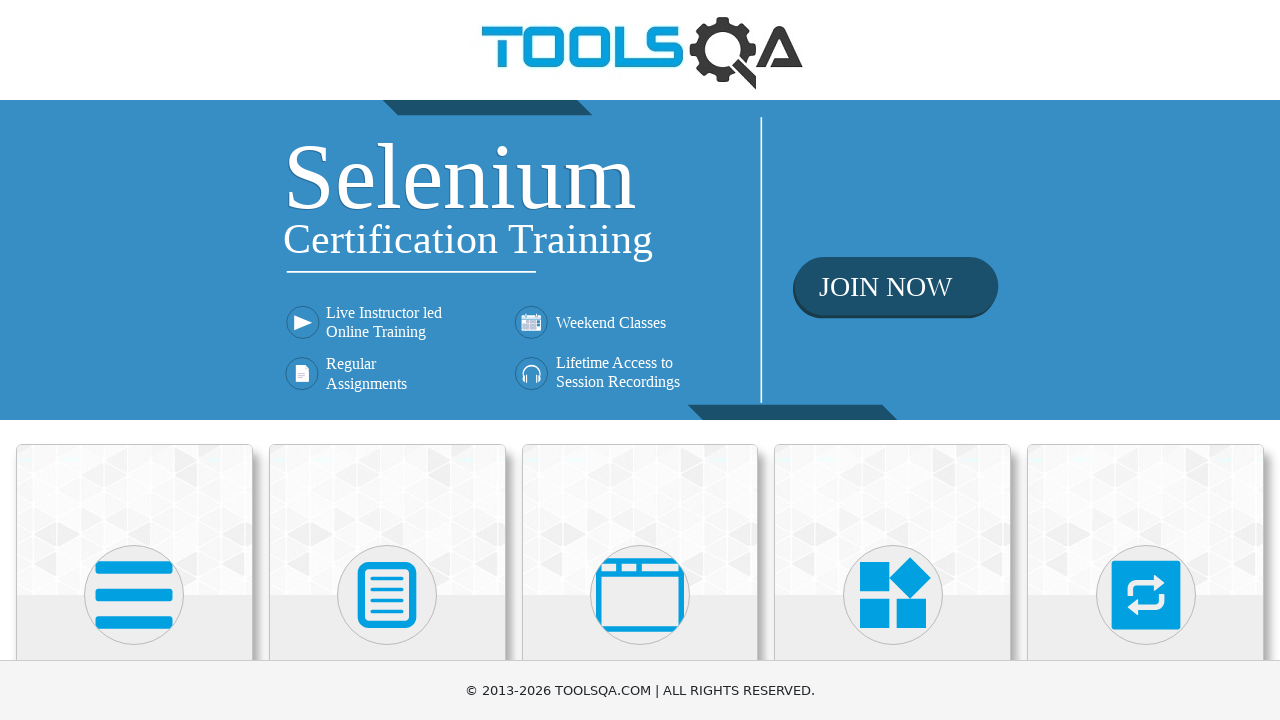

Waited for Forms section to load
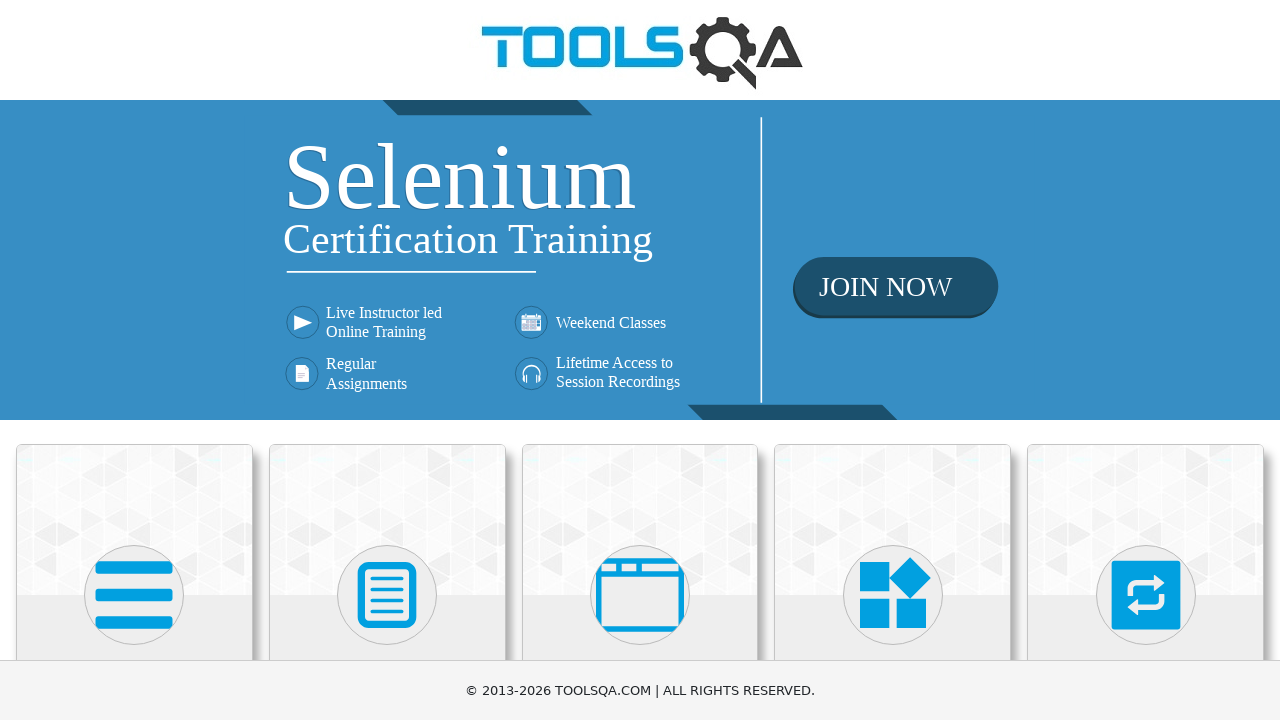

Clicked on Forms option in homepage at (387, 360) on xpath=//h5[text()='Forms']
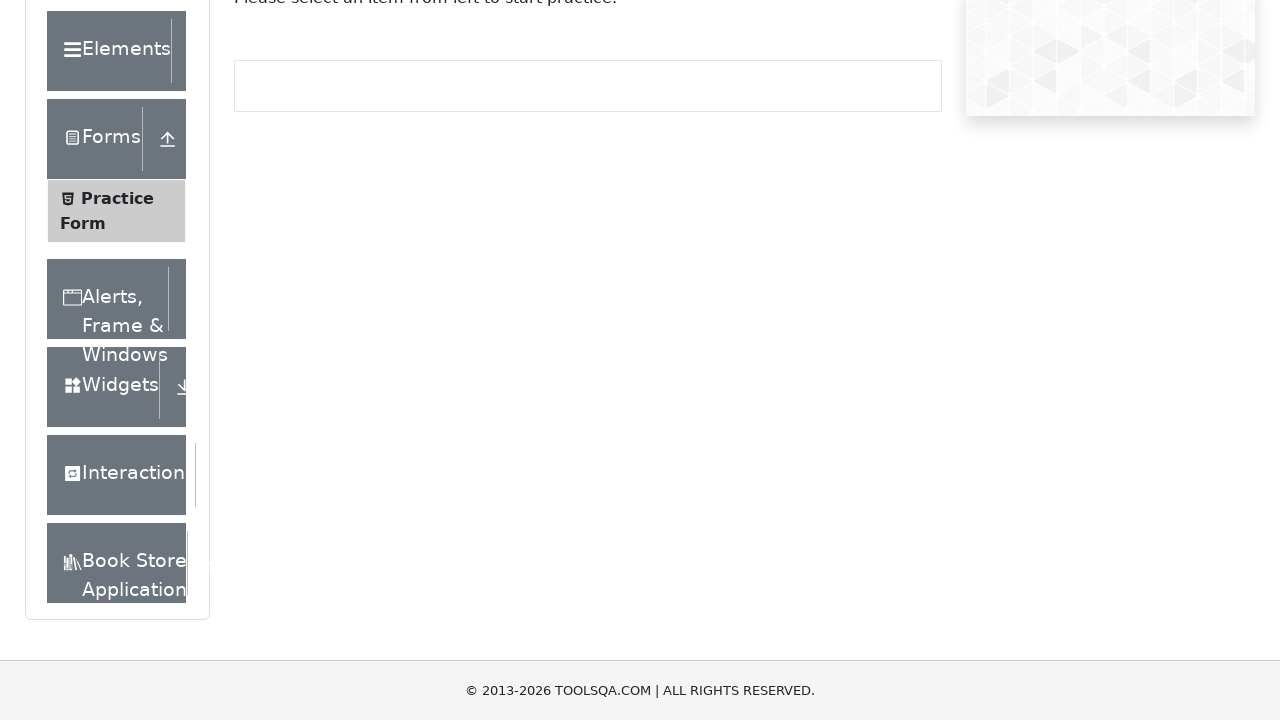

Waited for Practice Form option to load
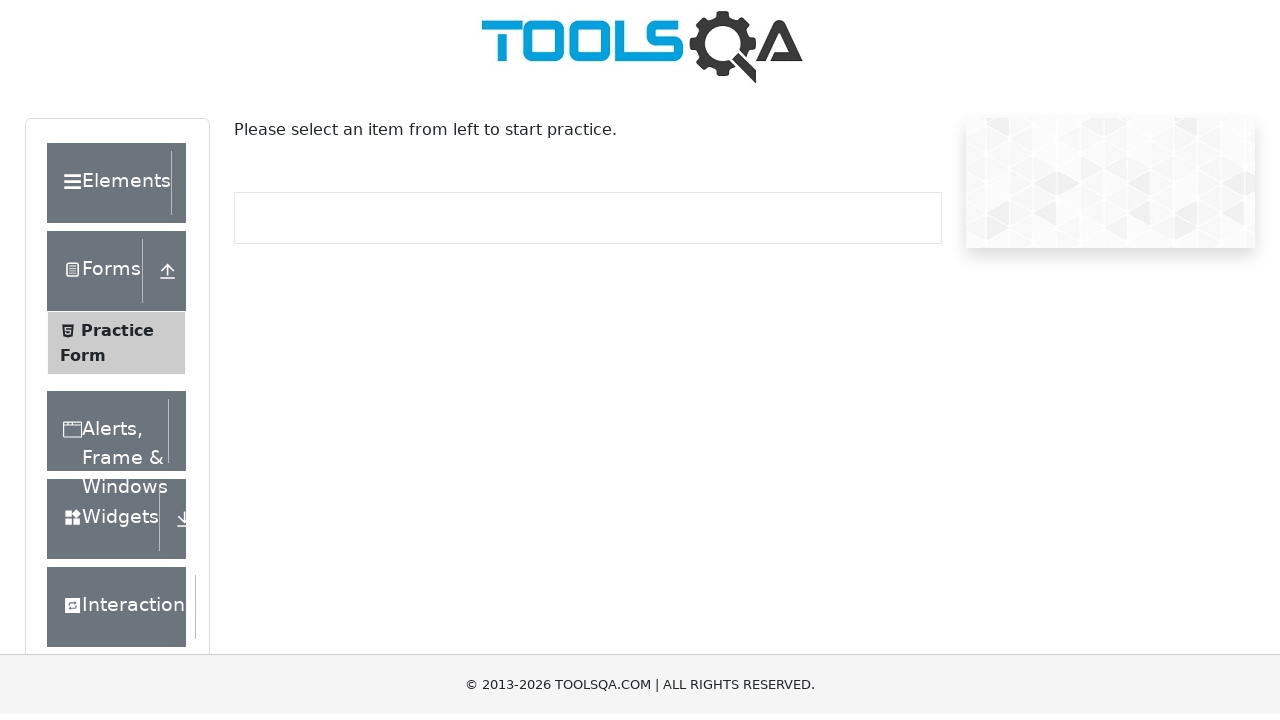

Clicked on Practice Form to open it at (117, 336) on xpath=//span[text()='Practice Form']
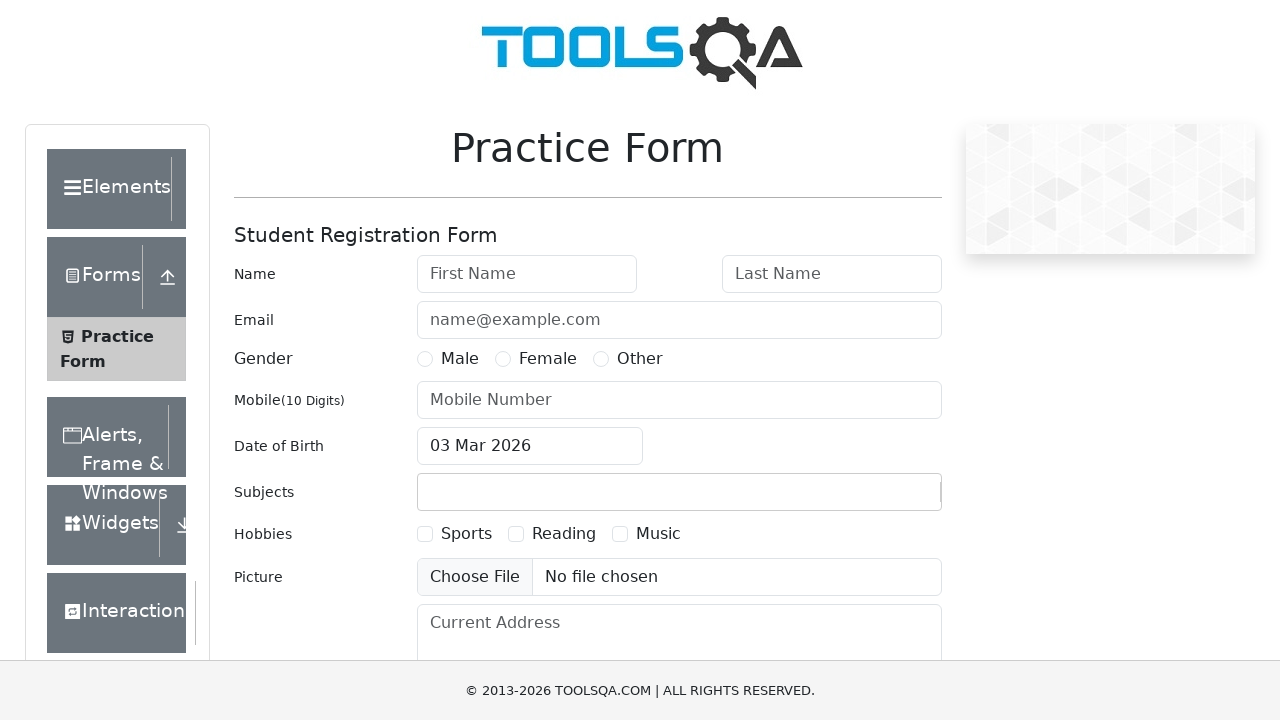

Filled in first name as 'Edward' on #firstName
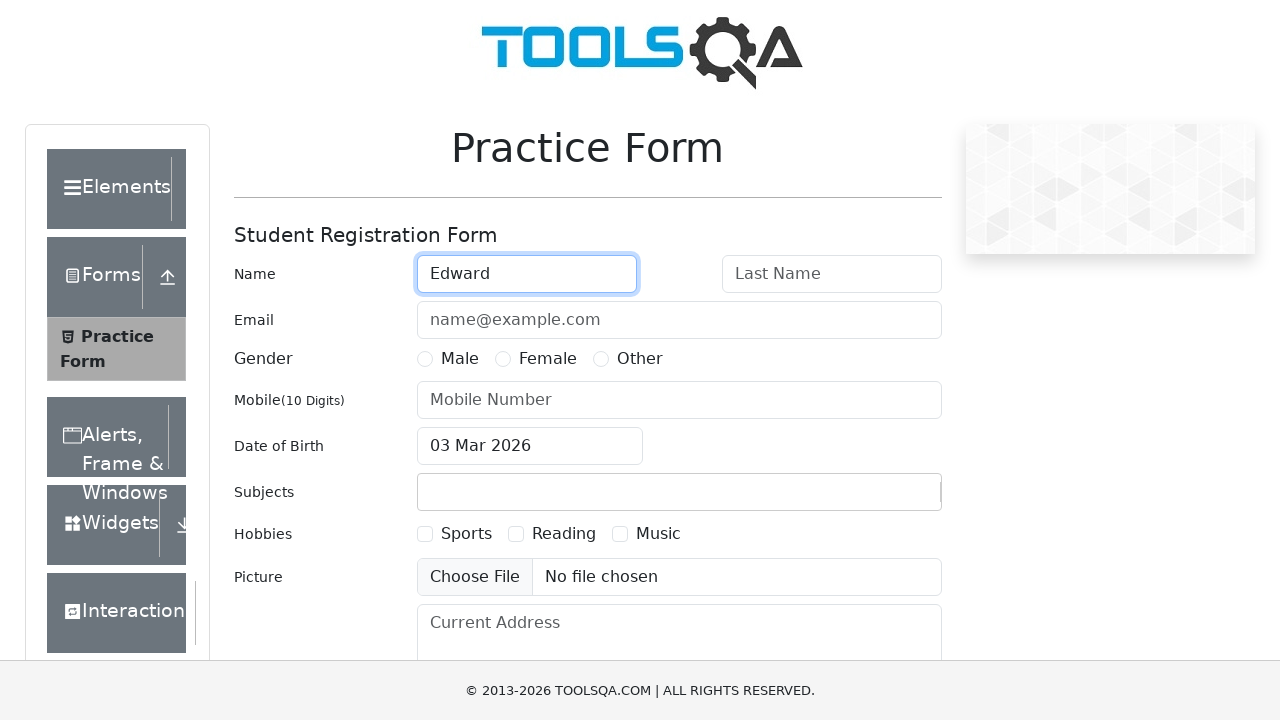

Filled in last name as 'Elric' on #lastName
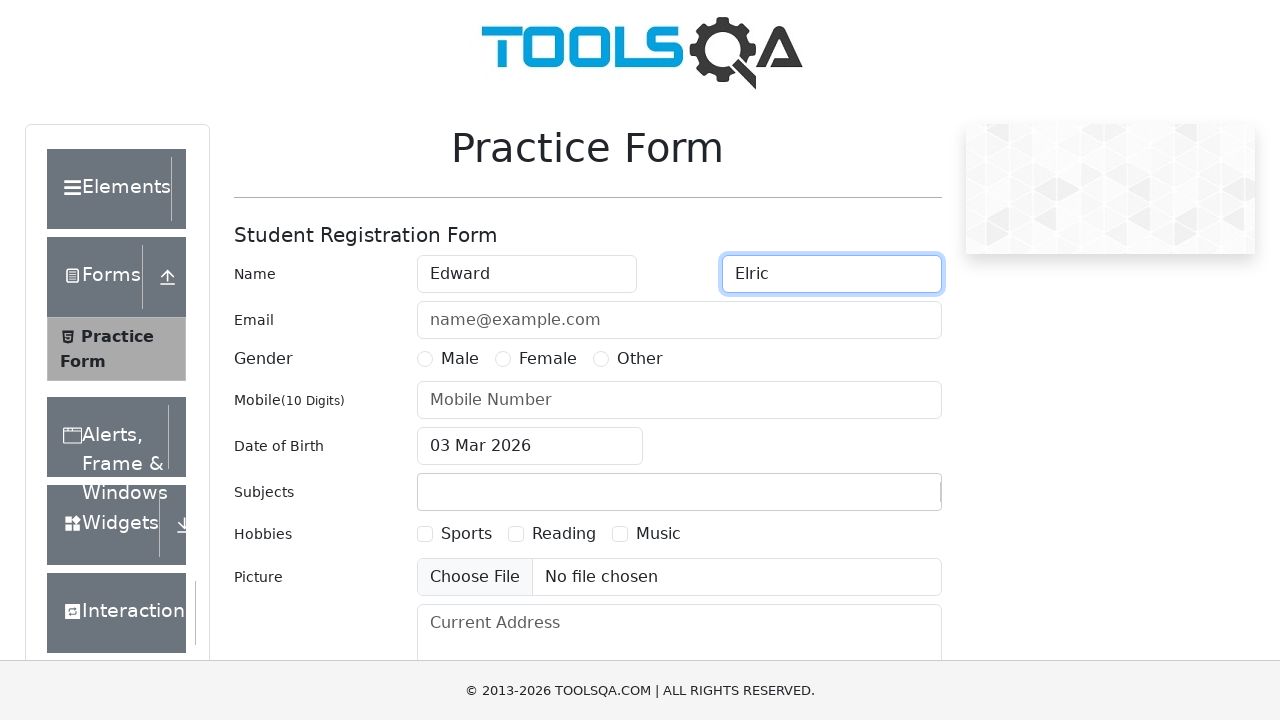

Filled in email as 'edward_elric@email.com' on #userEmail
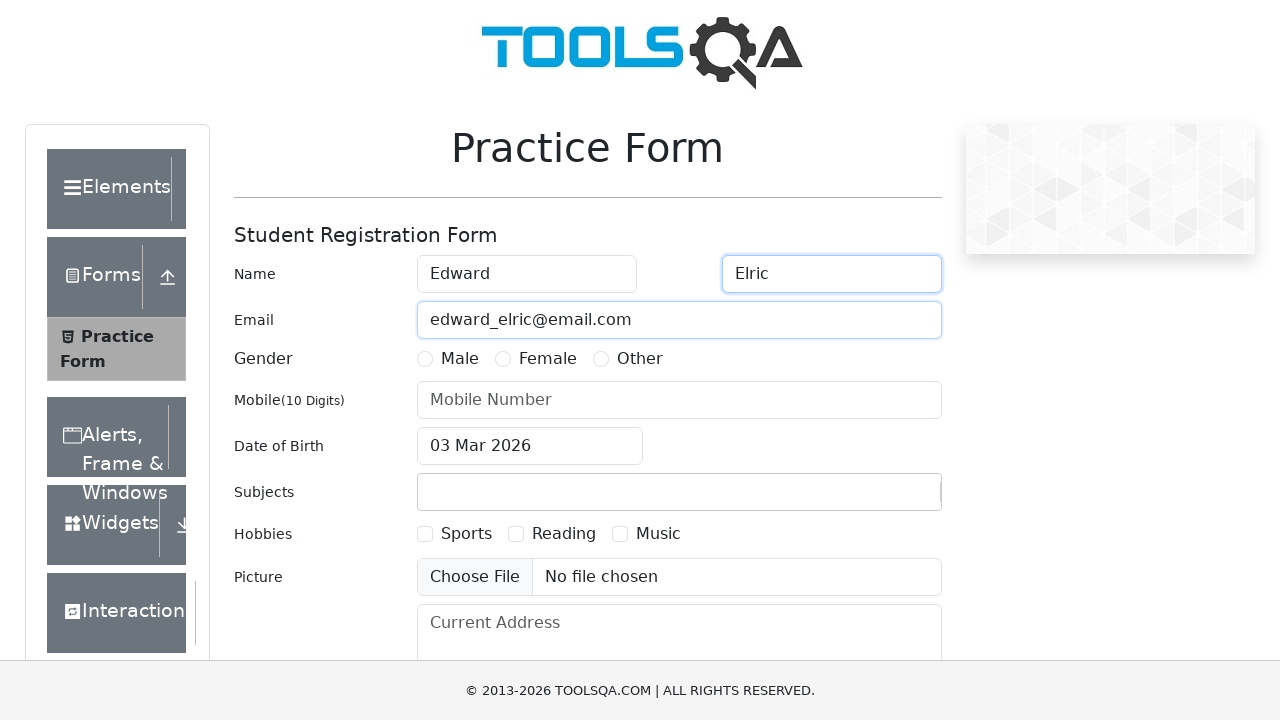

Selected Male gender option at (460, 359) on xpath=//label[text()='Male']
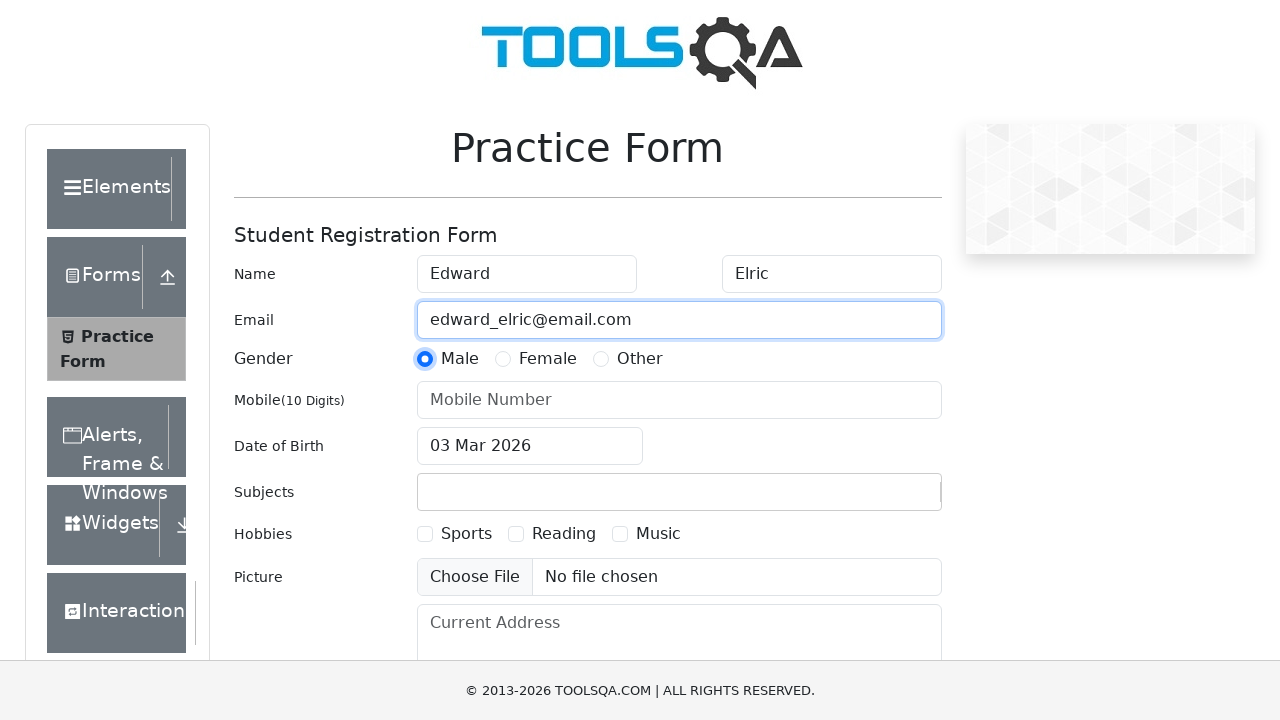

Filled in mobile number as '1100000000' on #userNumber
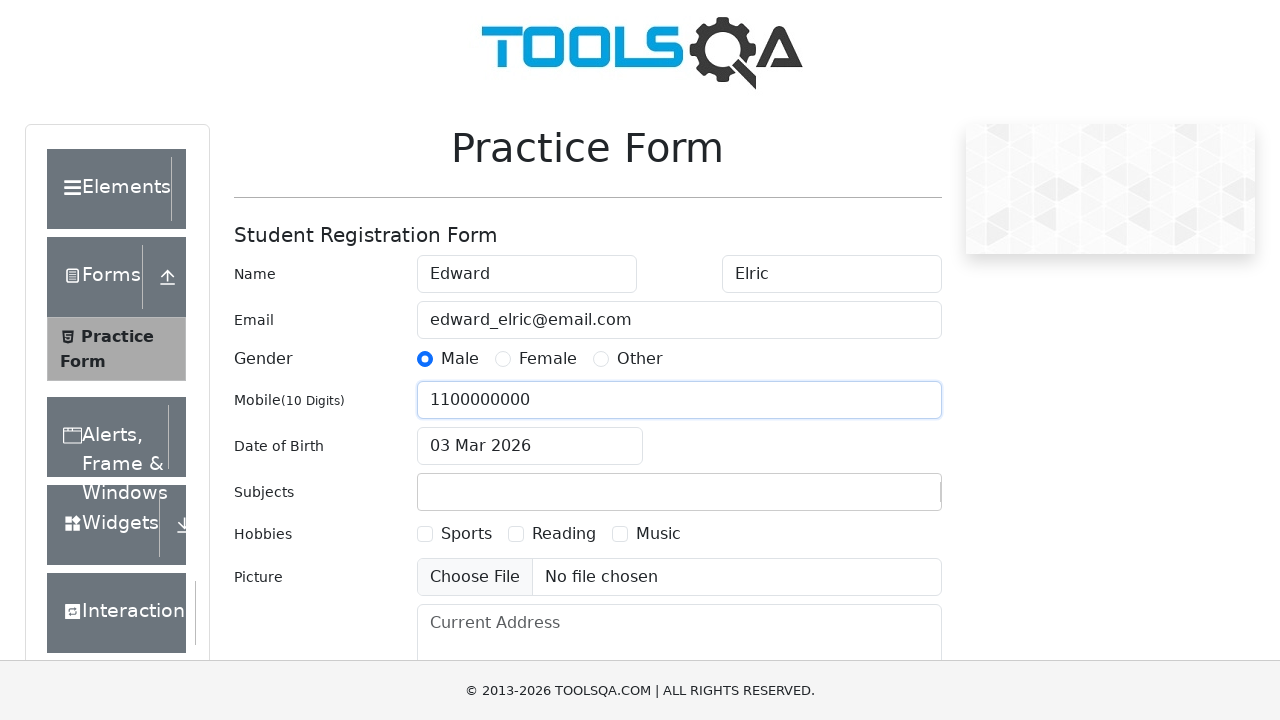

Clicked on date of birth input to open date picker at (530, 446) on #dateOfBirthInput
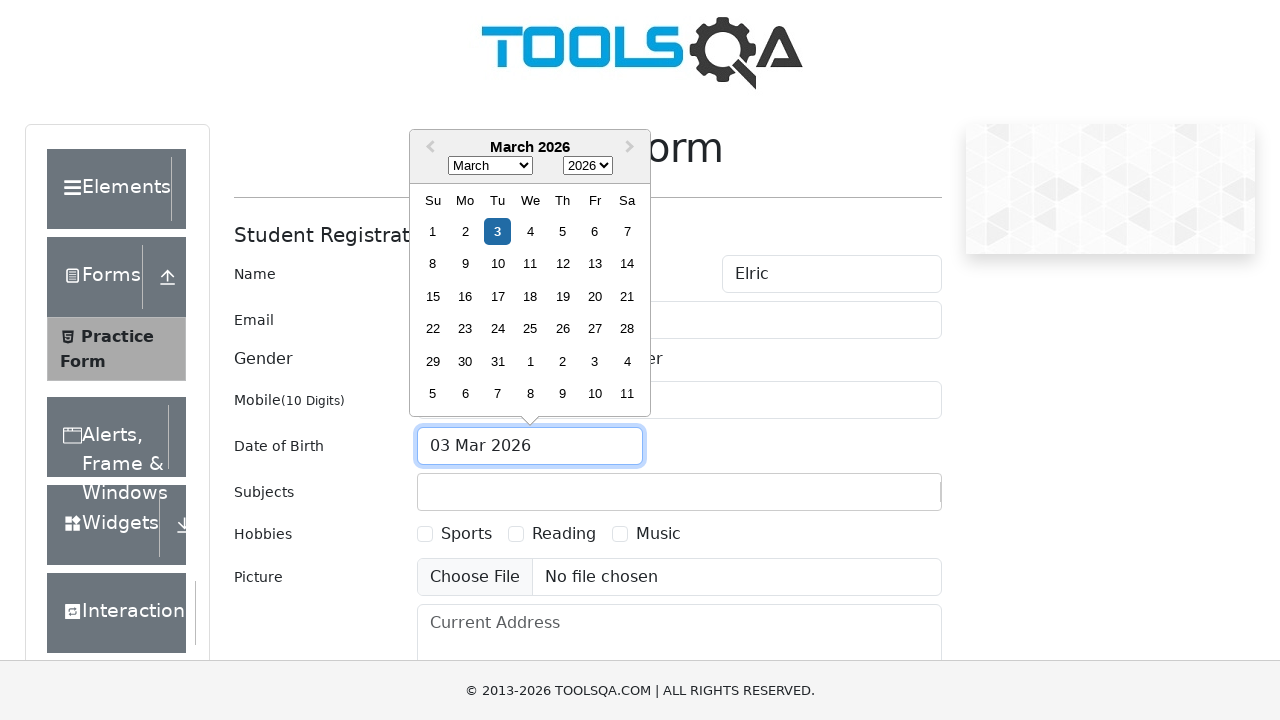

Selected year 1999 from date picker on .react-datepicker__year-select
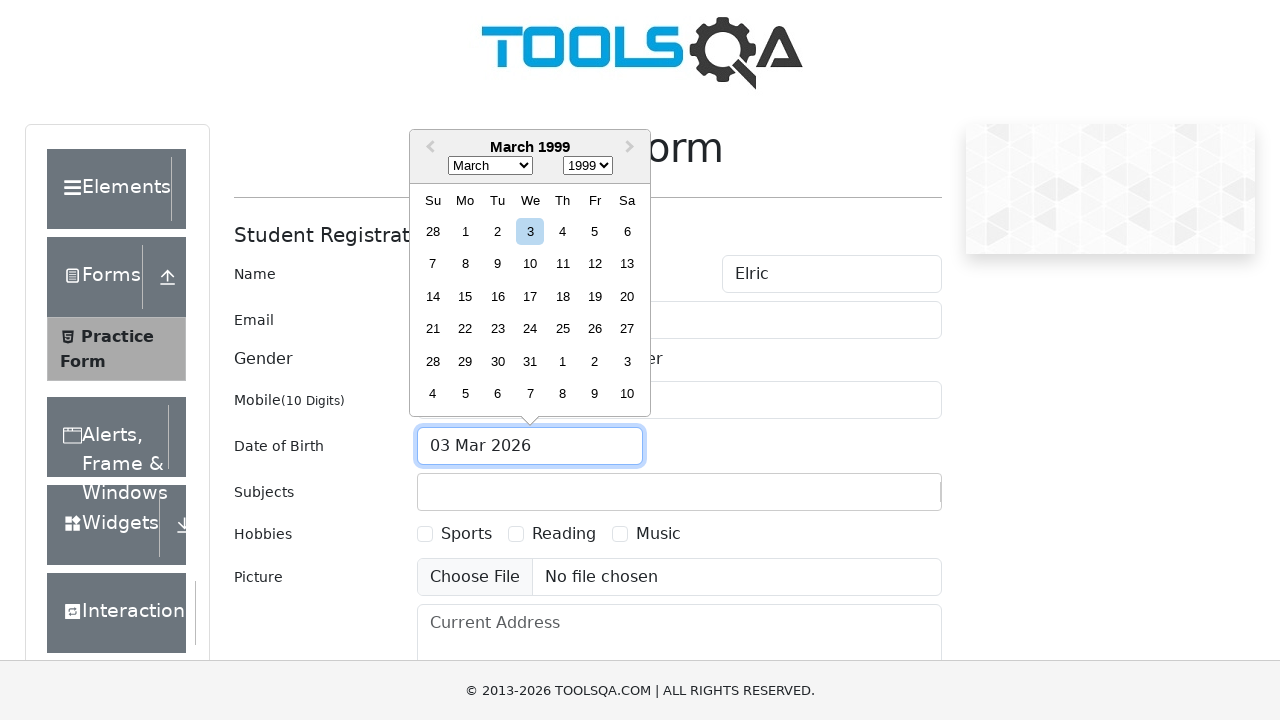

Selected September from date picker on .react-datepicker__month-select
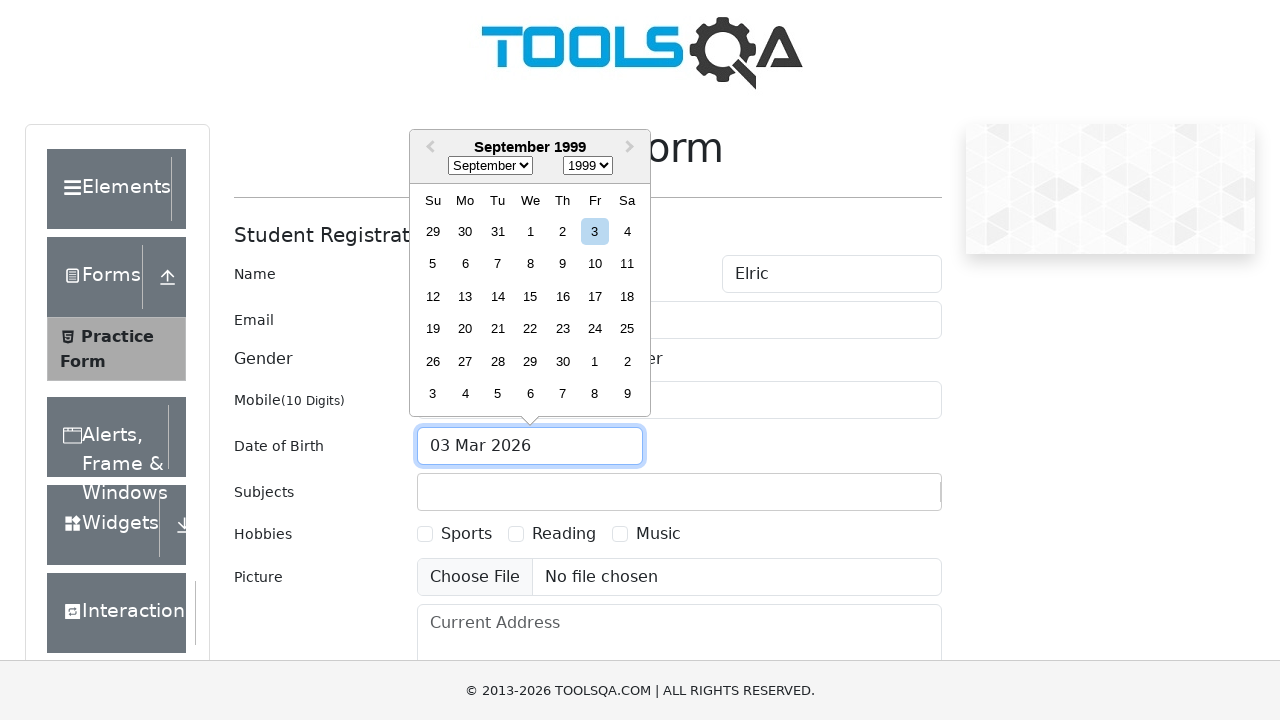

Selected day 21 from date picker at (498, 329) on xpath=//div[text()='21']
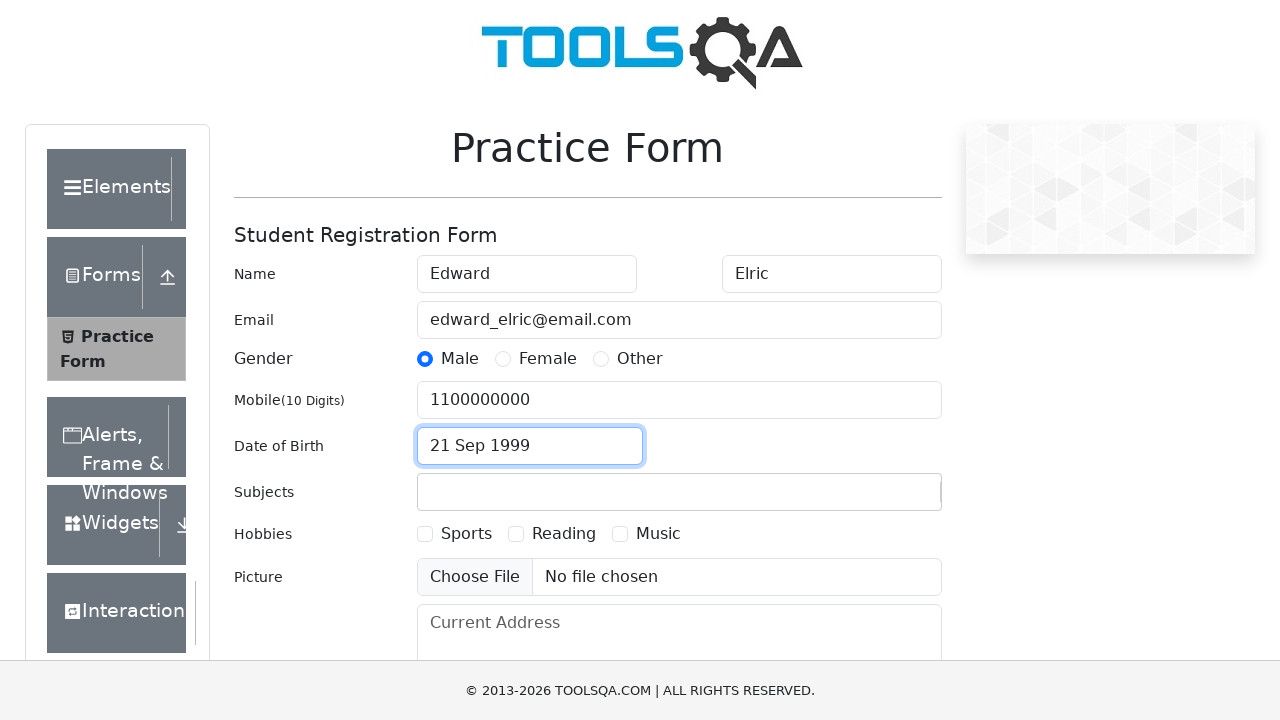

Filled in subjects field with 'Computer' on #subjectsInput
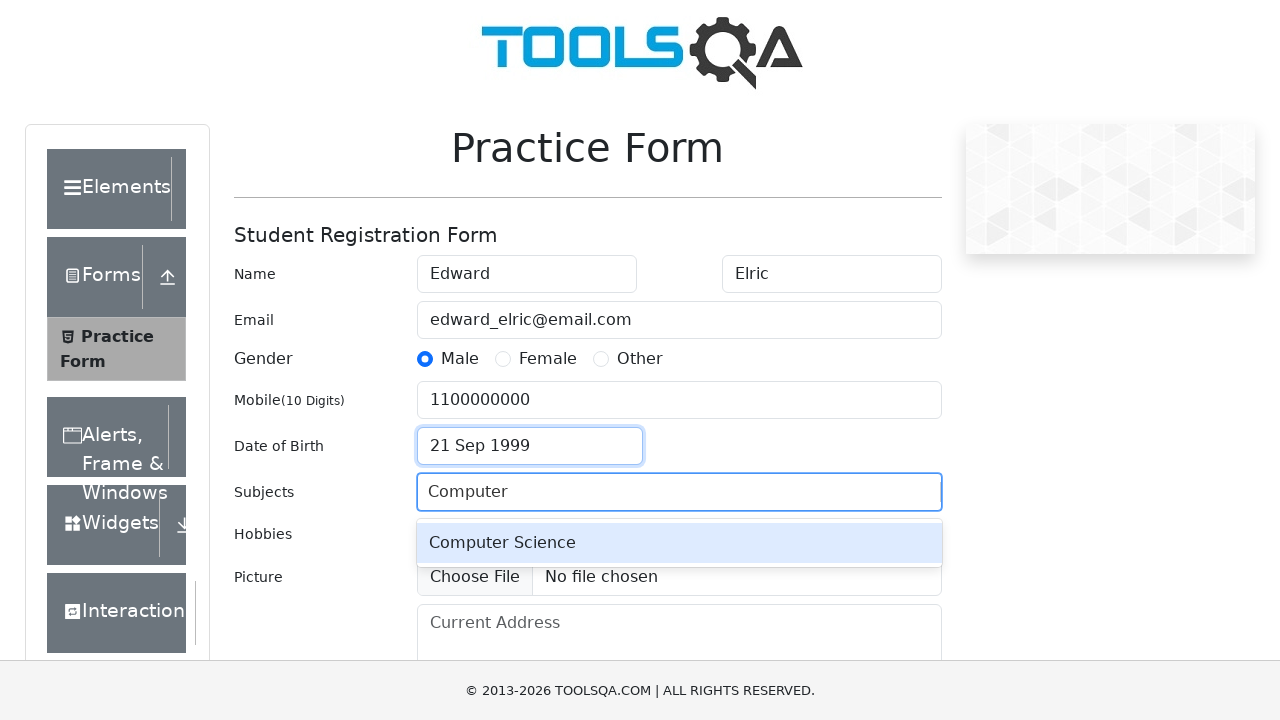

Pressed Enter to confirm subject selection
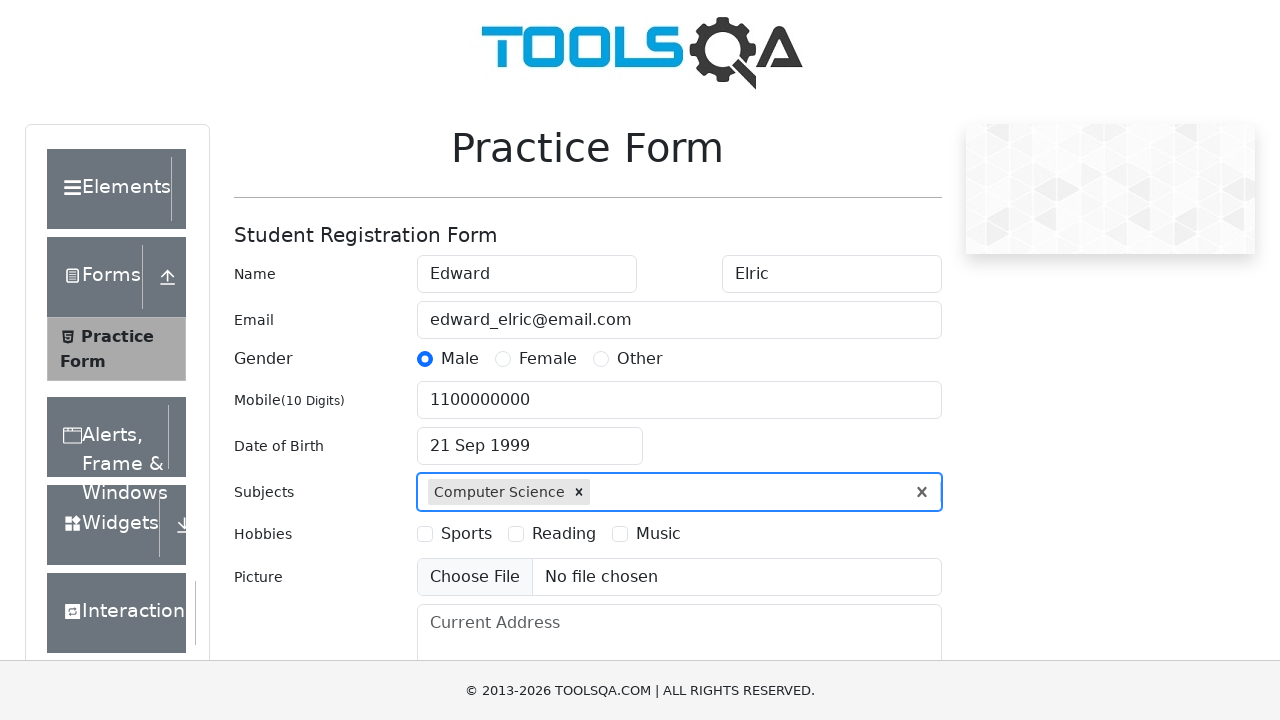

Selected Sports hobby checkbox at (466, 534) on xpath=//label[text()='Sports']
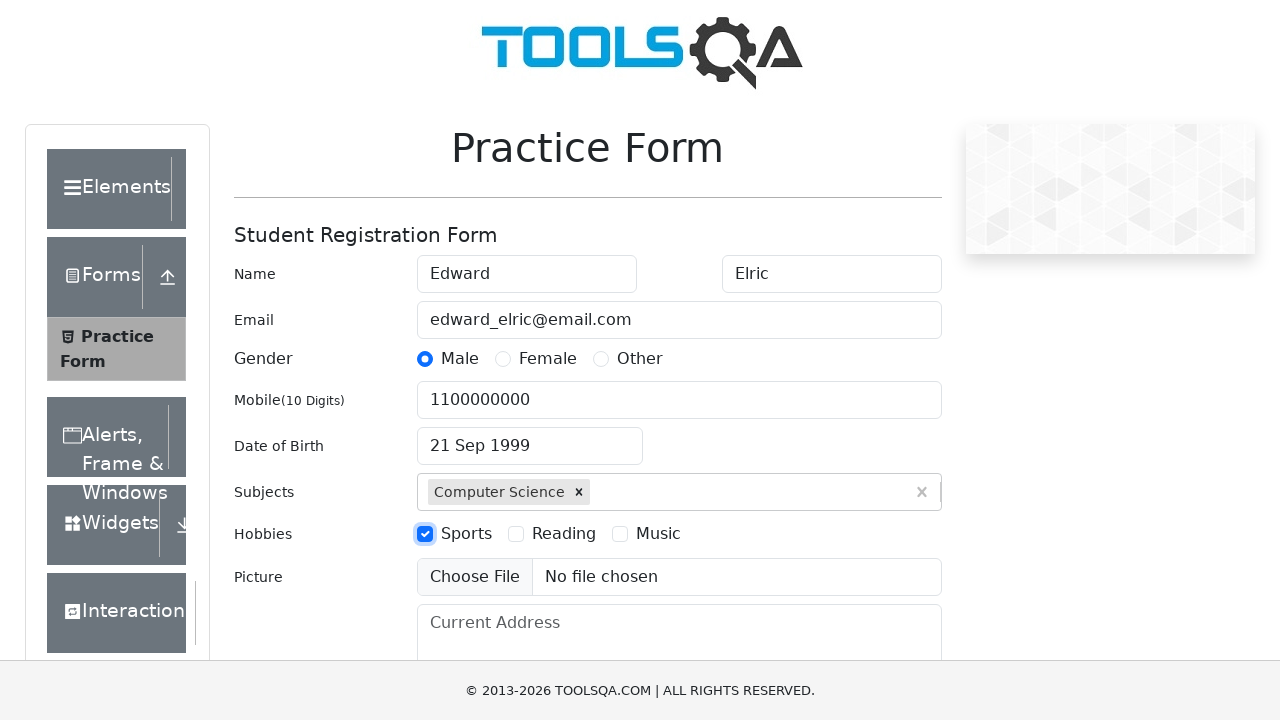

Filled in current address as 'Sao Paulo SP' on #currentAddress
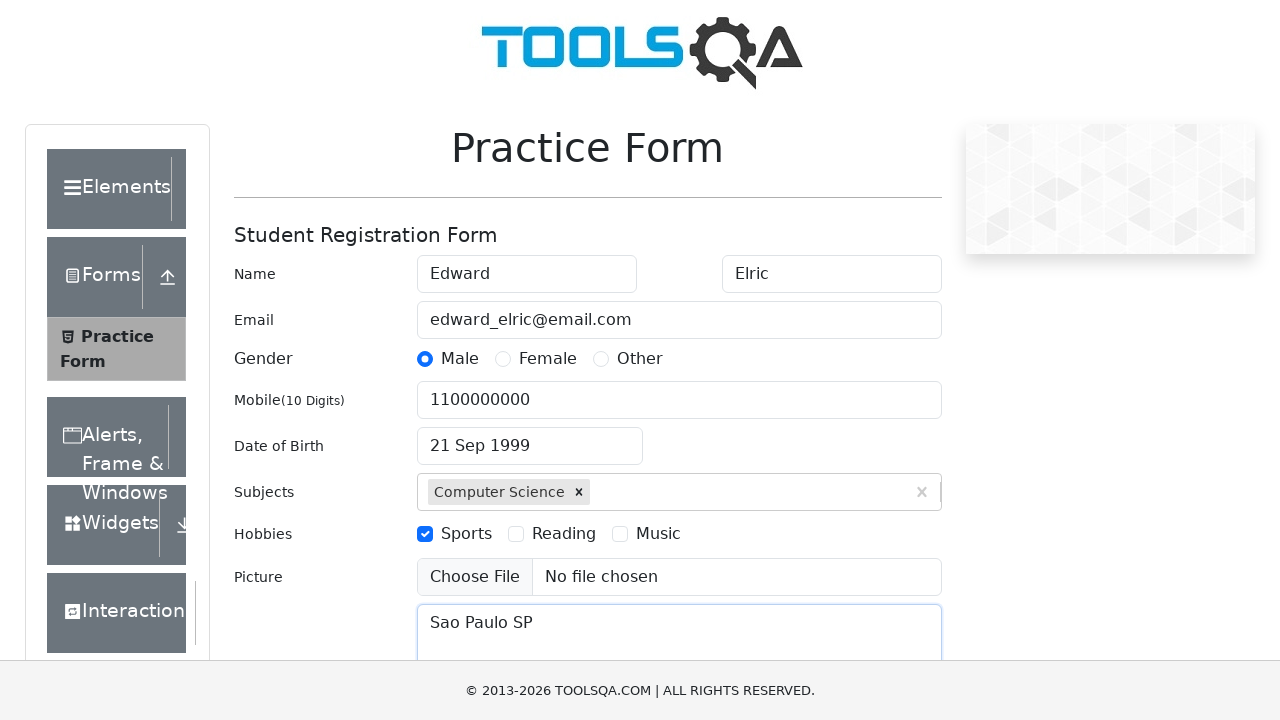

Scrolled down 500px to see remaining form fields
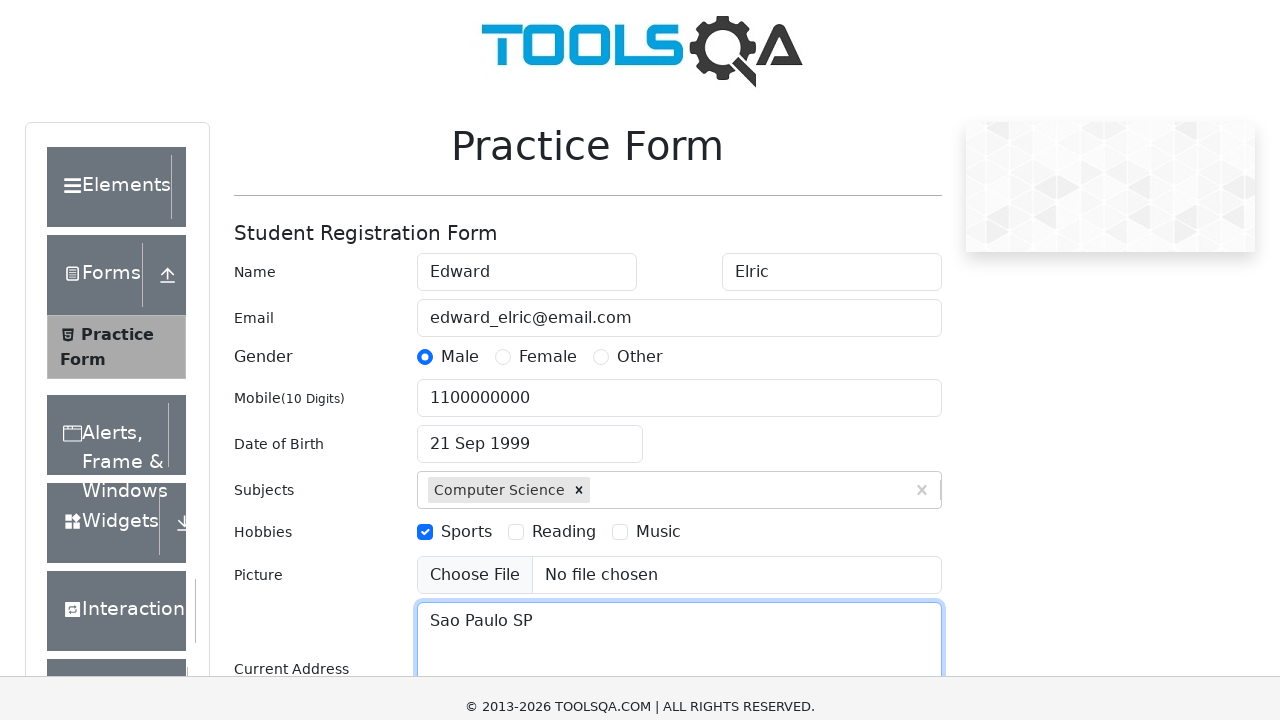

Clicked on state dropdown at (527, 437) on #state
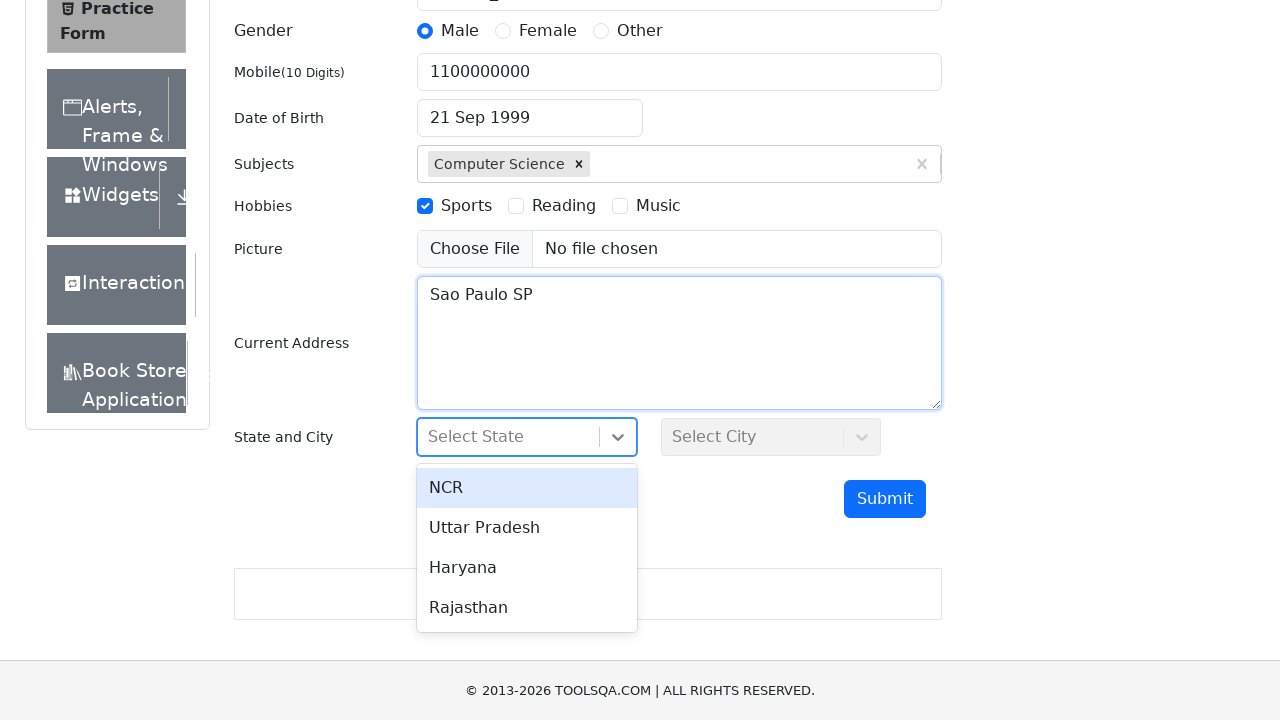

Selected NCR state from dropdown at (527, 488) on xpath=//div[text()='NCR']
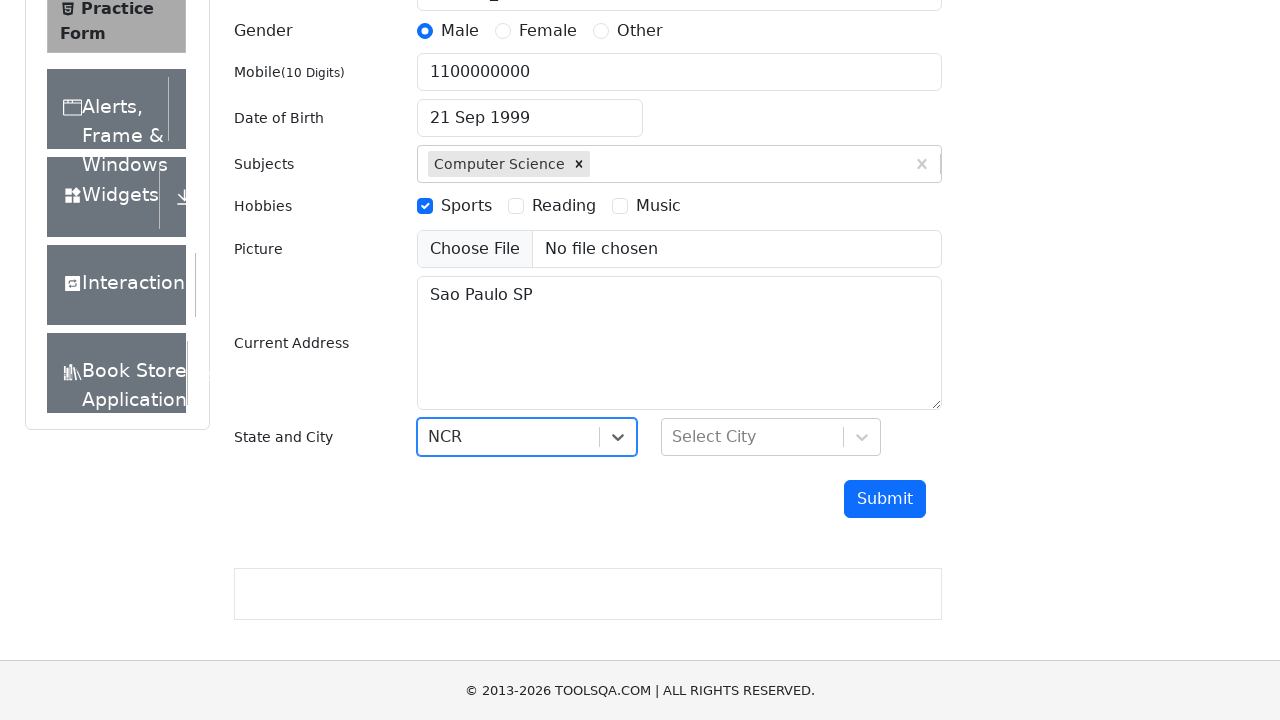

Clicked on city dropdown at (771, 437) on #city
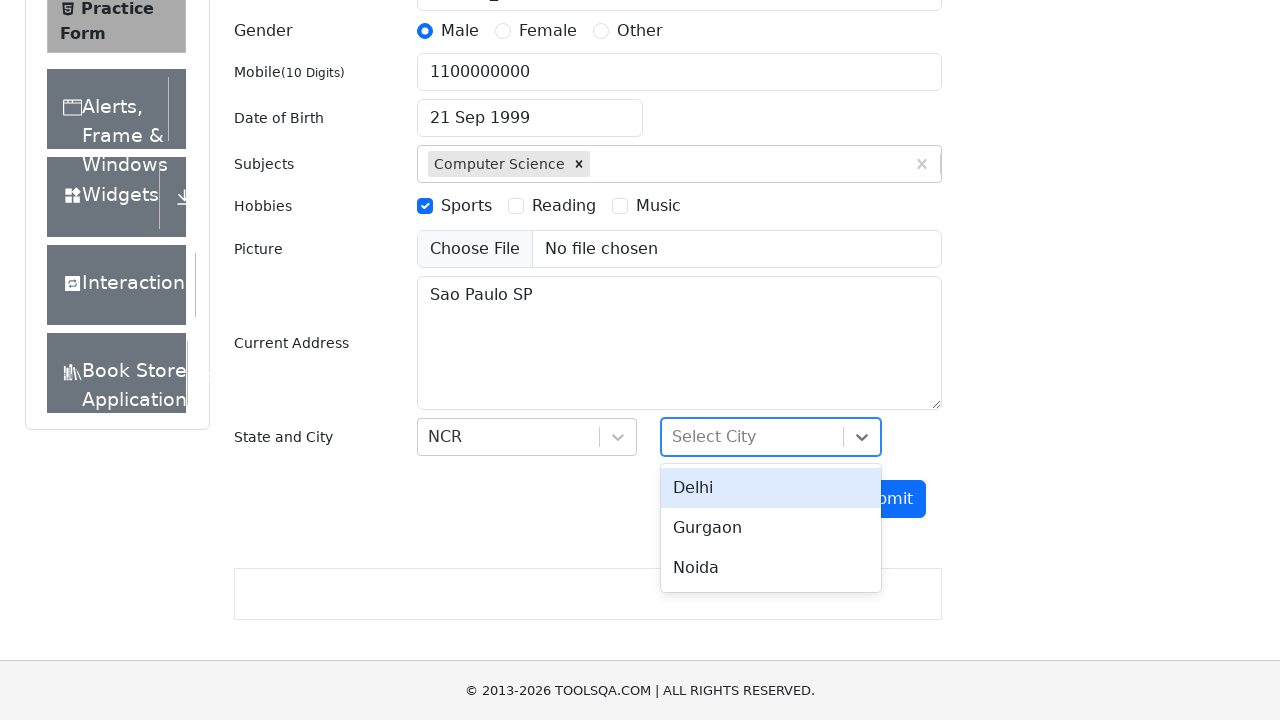

Selected Delhi city from dropdown at (771, 488) on xpath=//div[text()='Delhi']
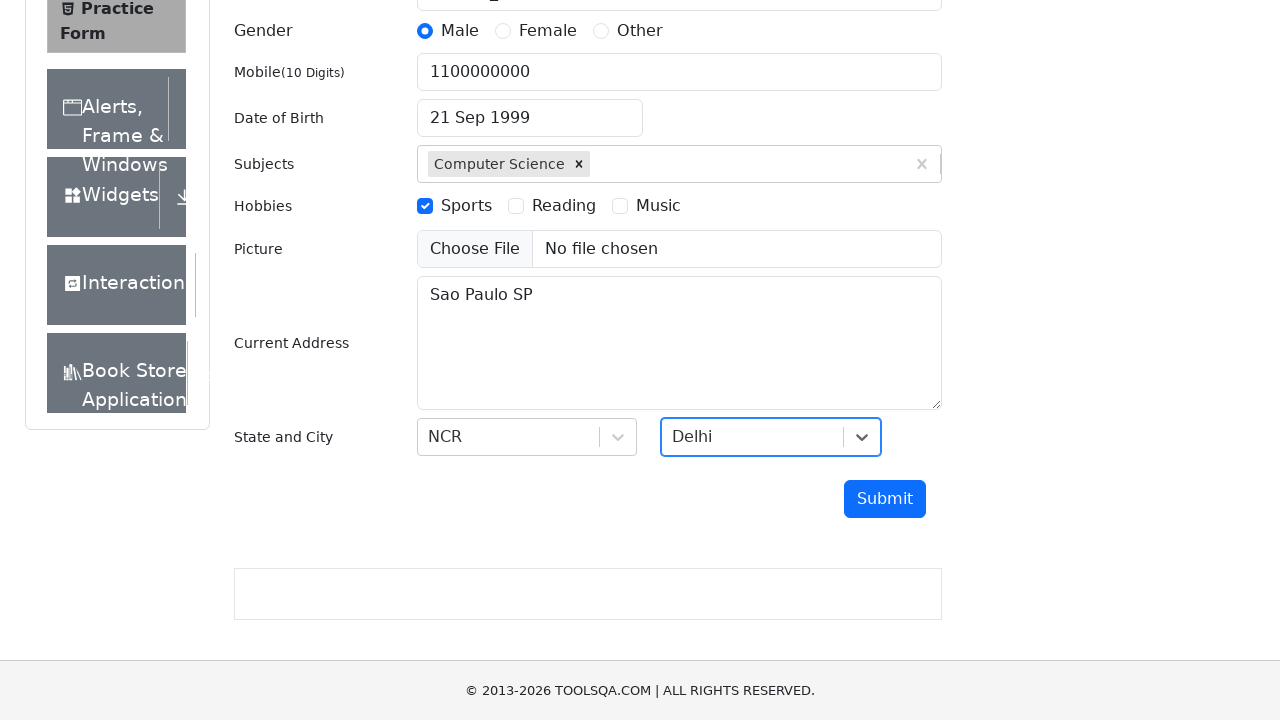

Clicked submit button to submit the form at (885, 499) on #submit
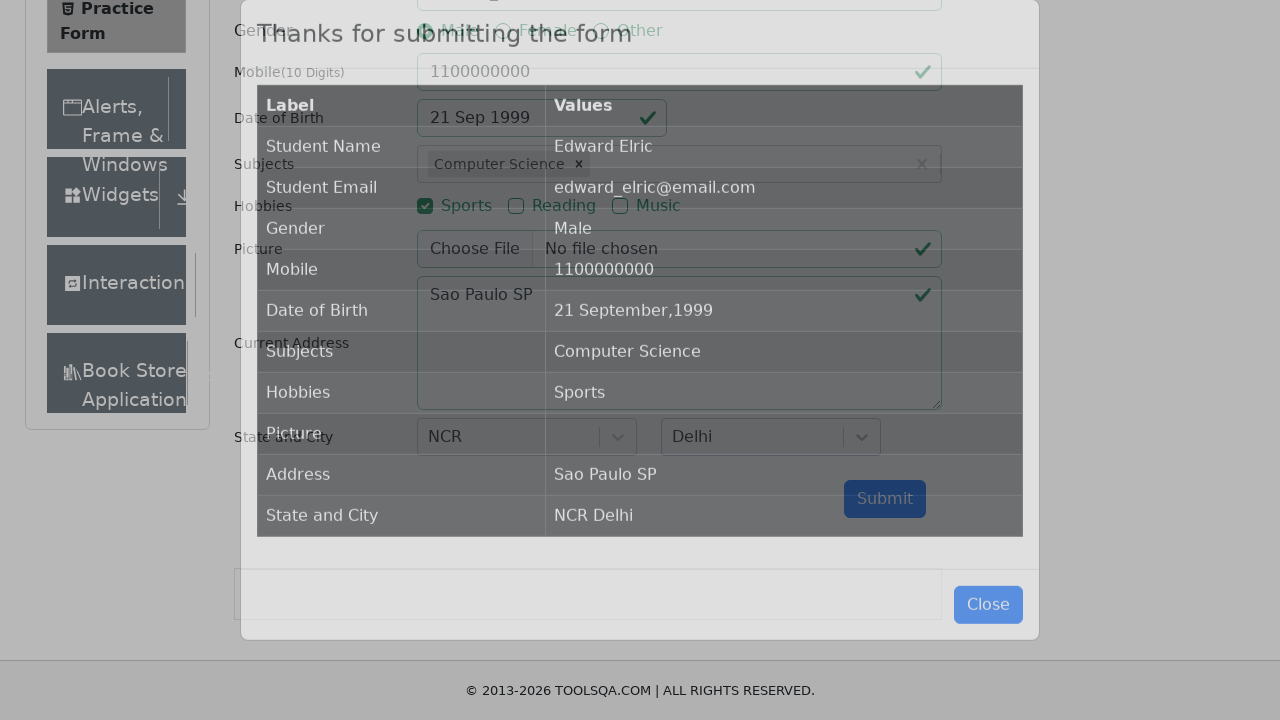

Waited for confirmation modal to appear
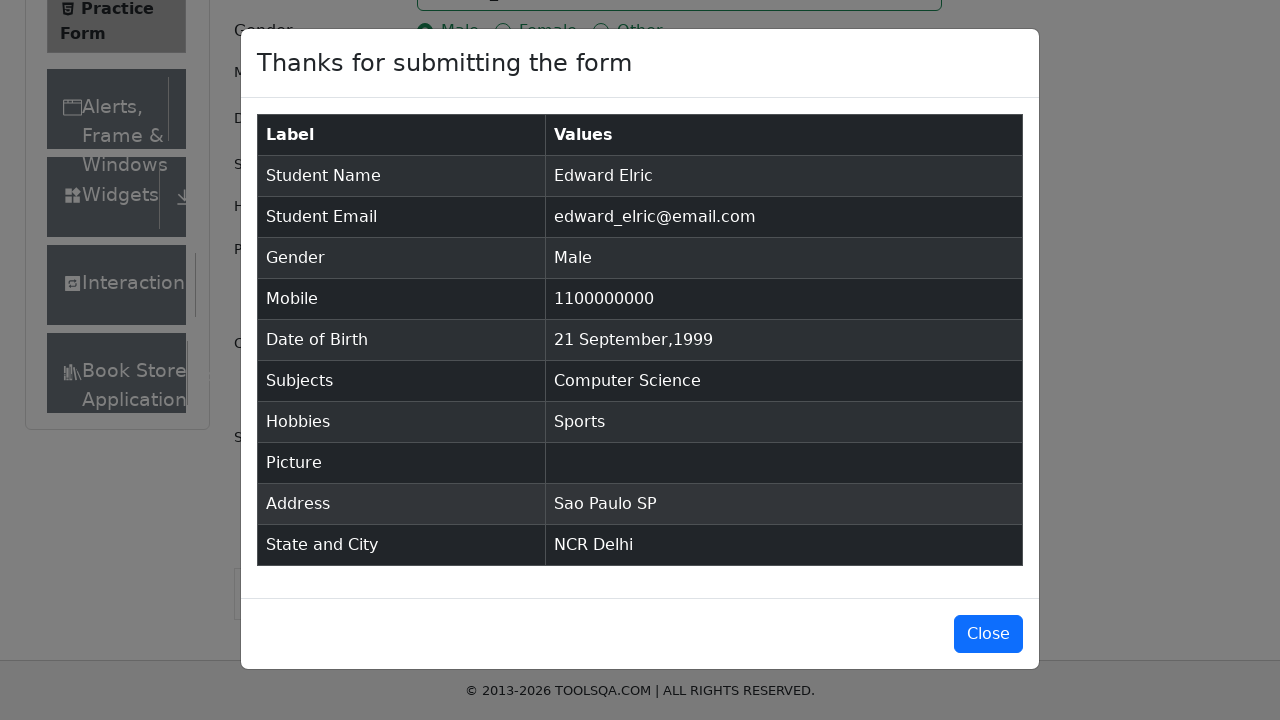

Verified modal content is visible
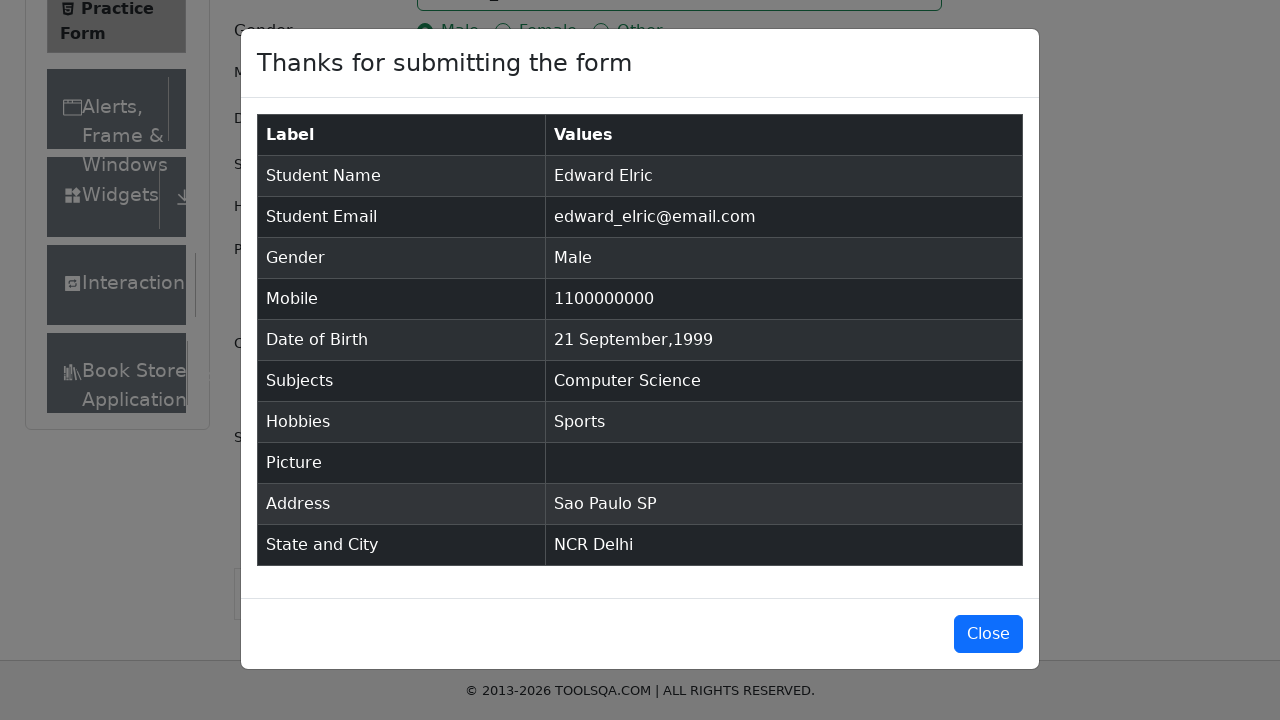

Clicked button to close confirmation modal at (988, 634) on #closeLargeModal
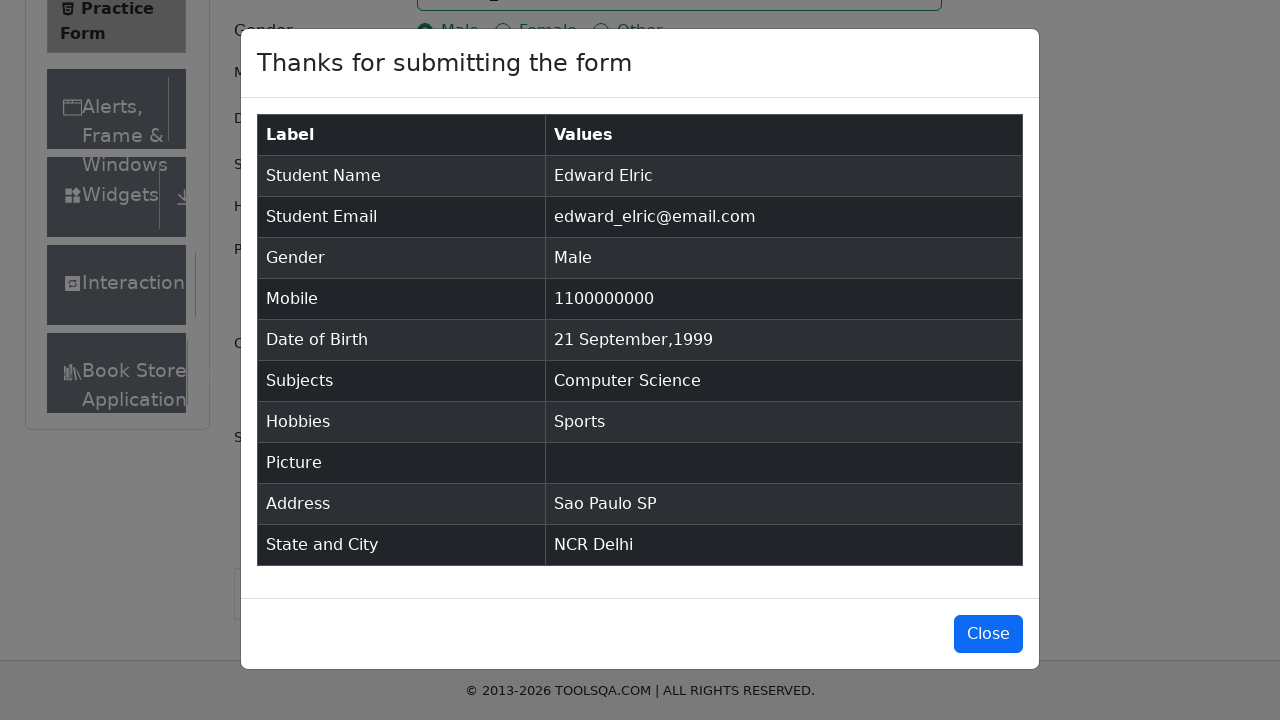

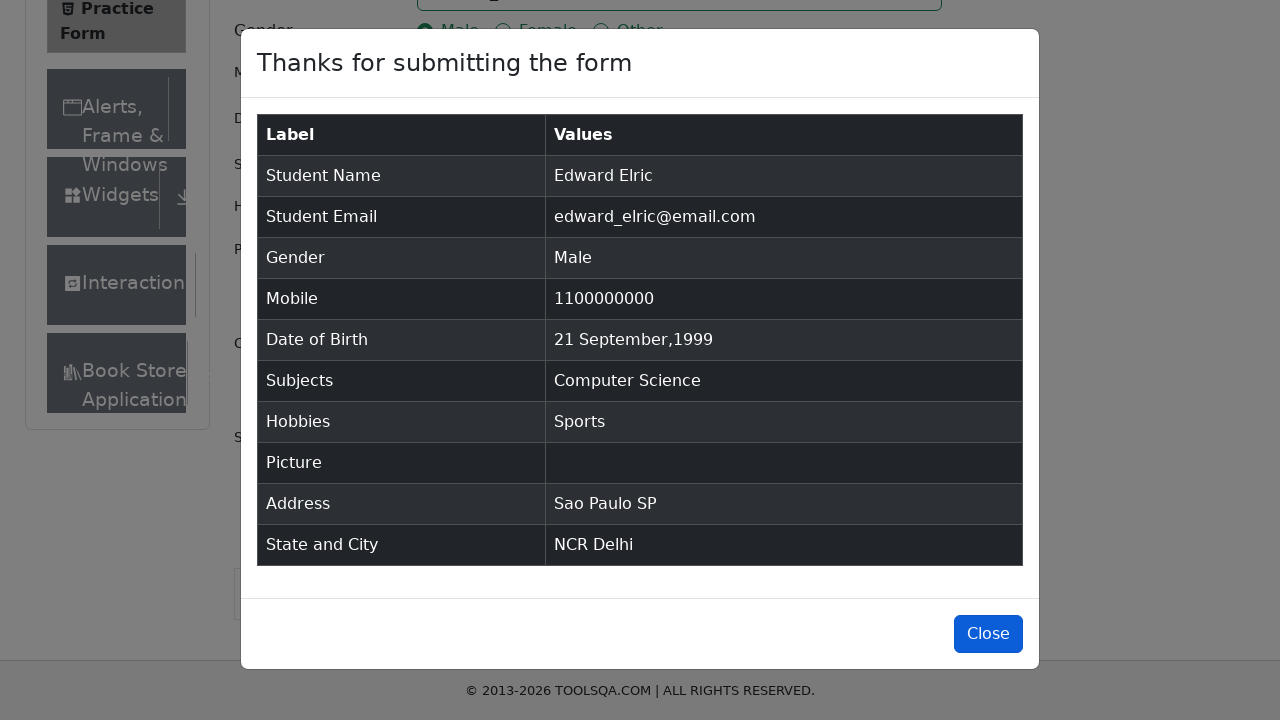